Tests JavaScript confirm dialog by clicking the confirm button and dismissing the dialog

Starting URL: https://the-internet.herokuapp.com/javascript_alerts

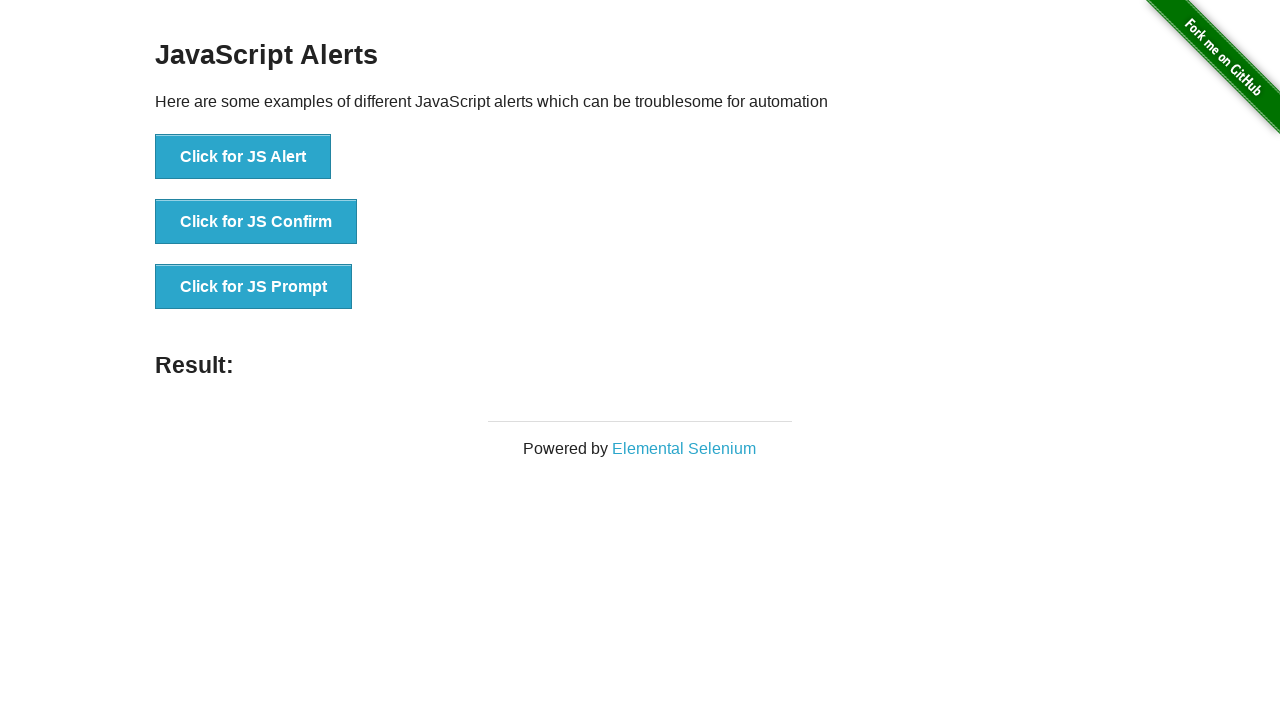

Set up dialog handler to dismiss confirm dialog
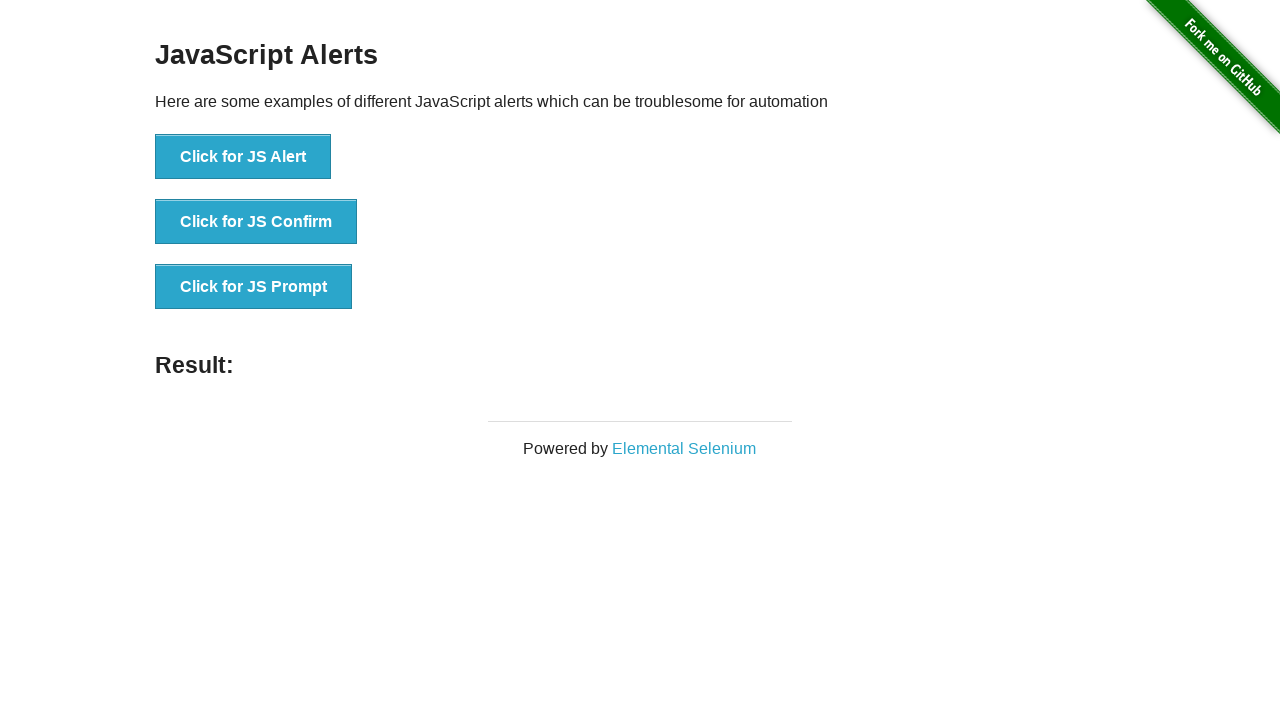

Clicked JavaScript confirm button at (256, 222) on xpath=//button[@onclick='jsConfirm()']
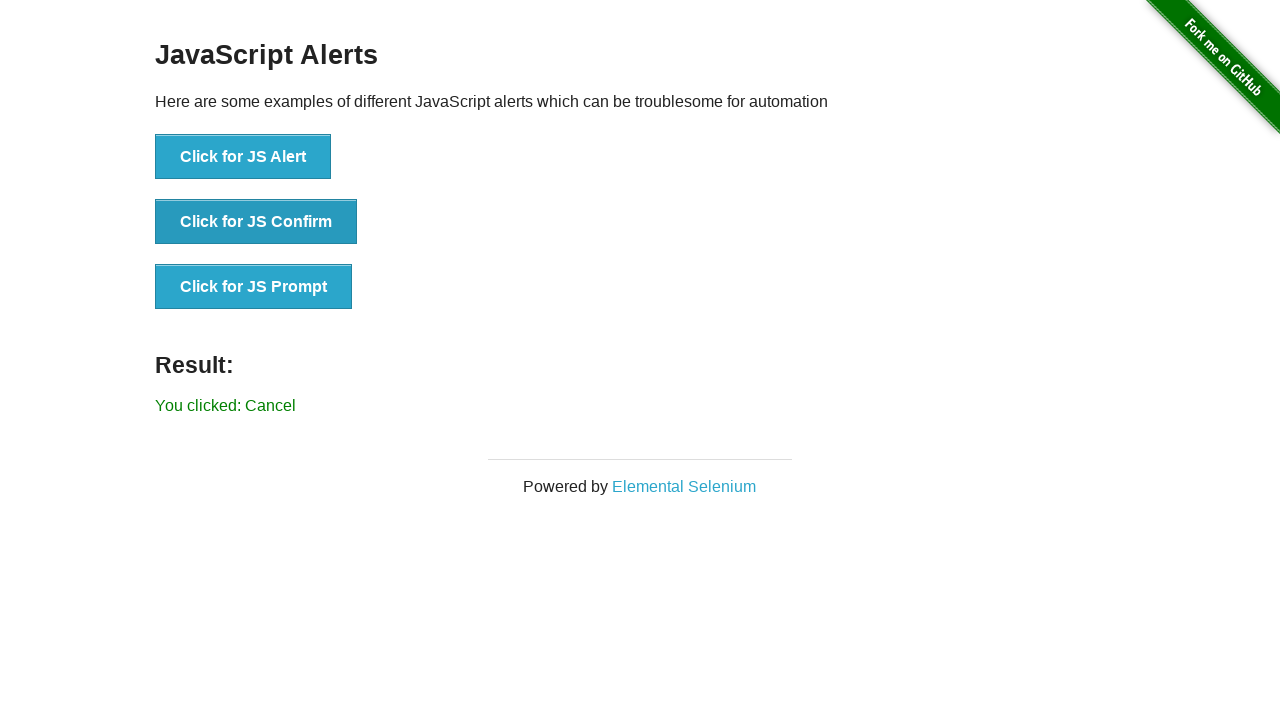

Verified result text displays 'You clicked: Cancel'
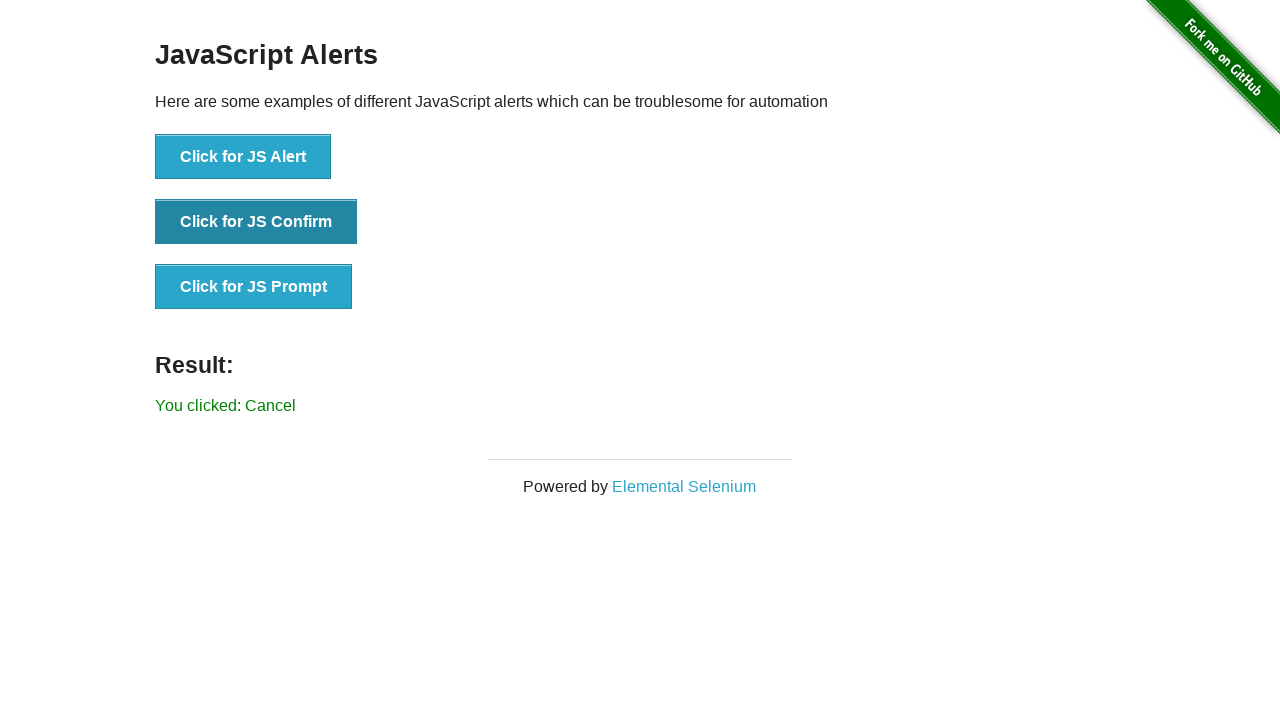

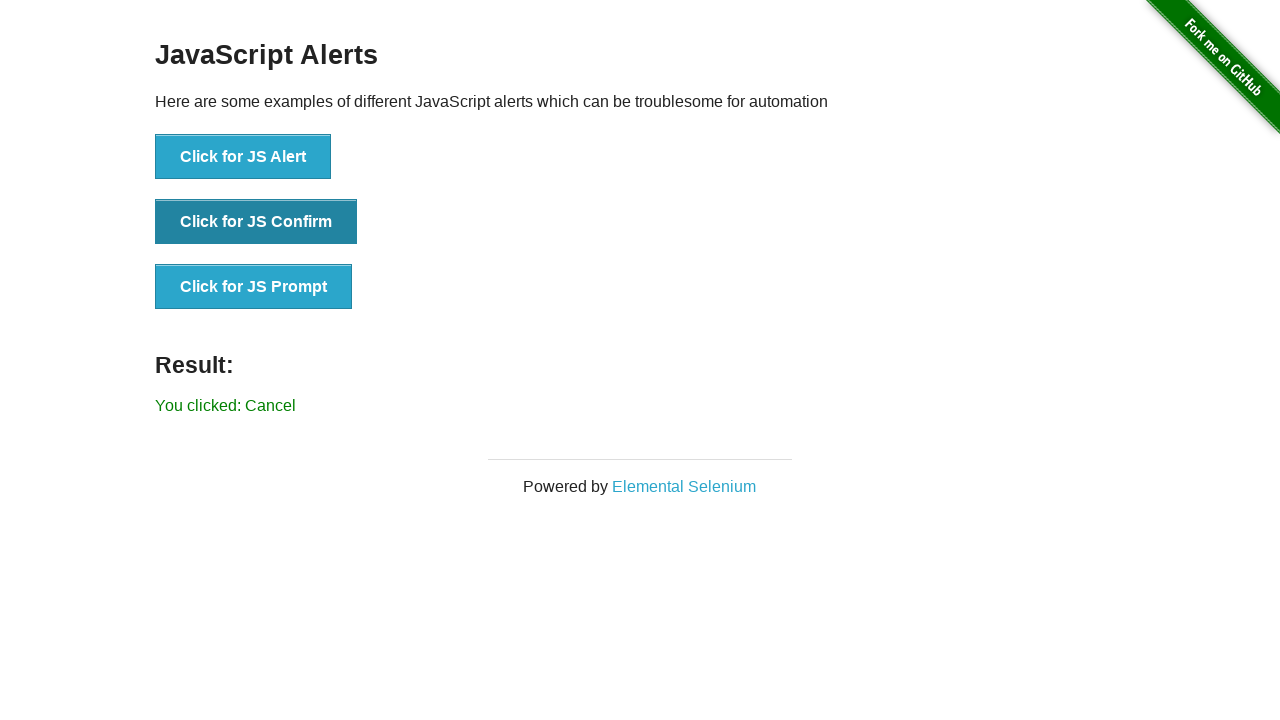